Navigates to the Herokuapp demo site and clicks on the A/B Testing link

Starting URL: http://the-internet.herokuapp.com/

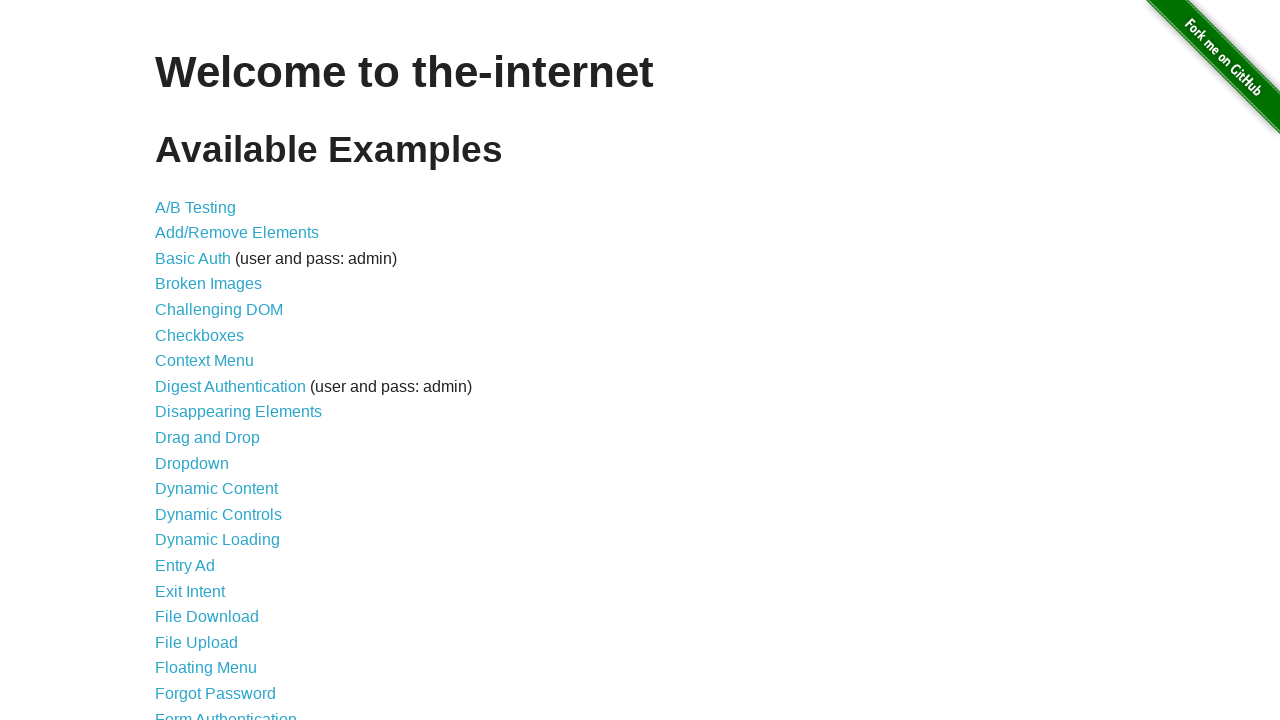

Navigated to Herokuapp demo site
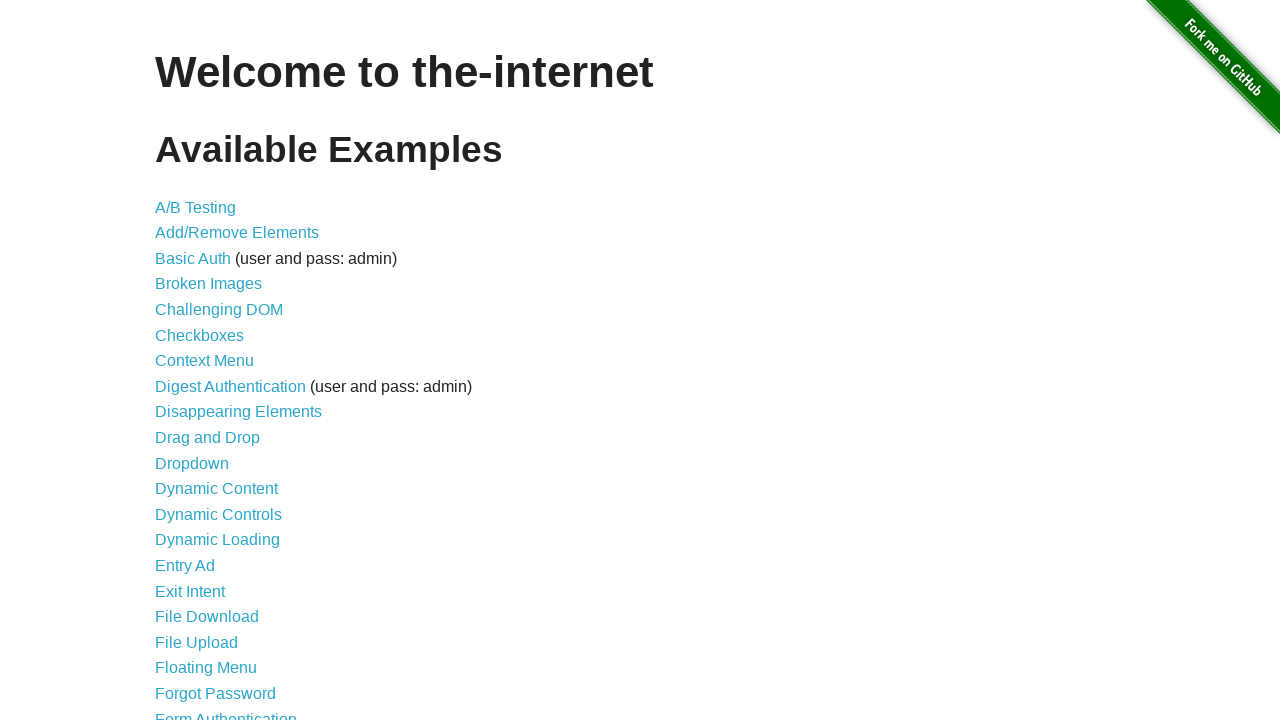

Clicked on the A/B Testing link at (196, 207) on a:has-text('A/B Testing')
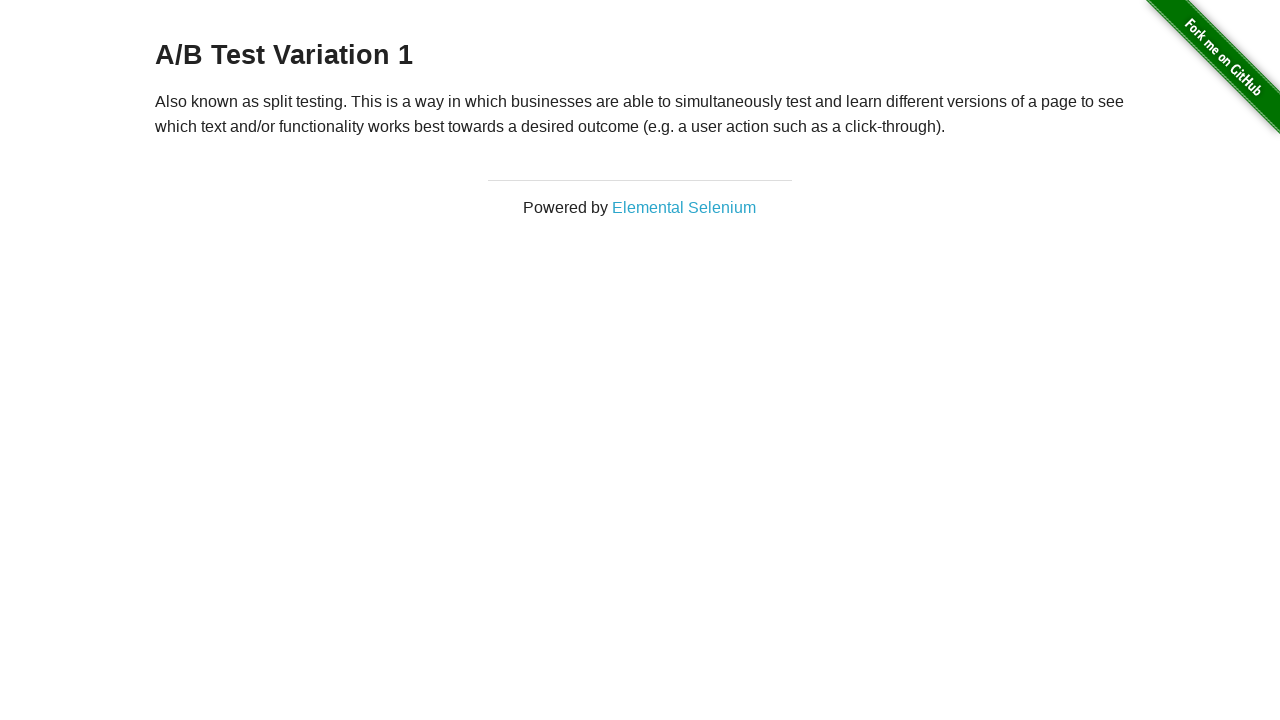

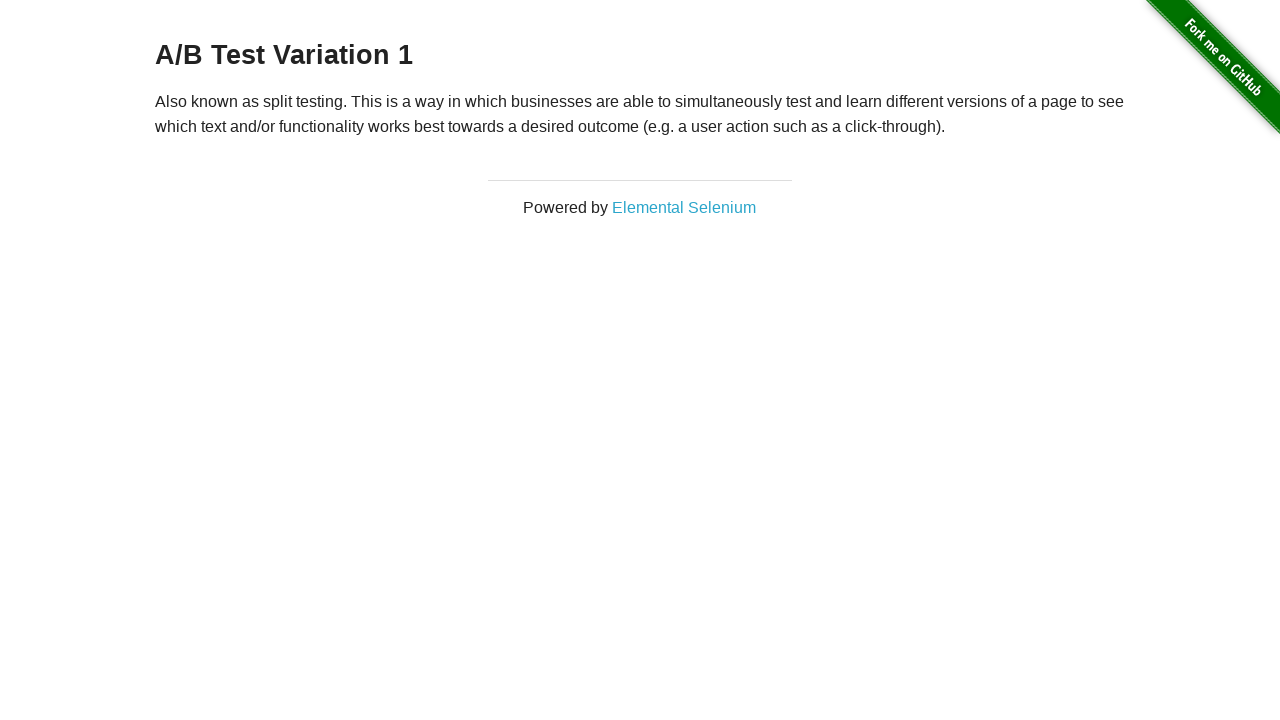